Tests sorting a data table by the "Due" column in descending order by clicking the column header twice

Starting URL: http://the-internet.herokuapp.com/tables

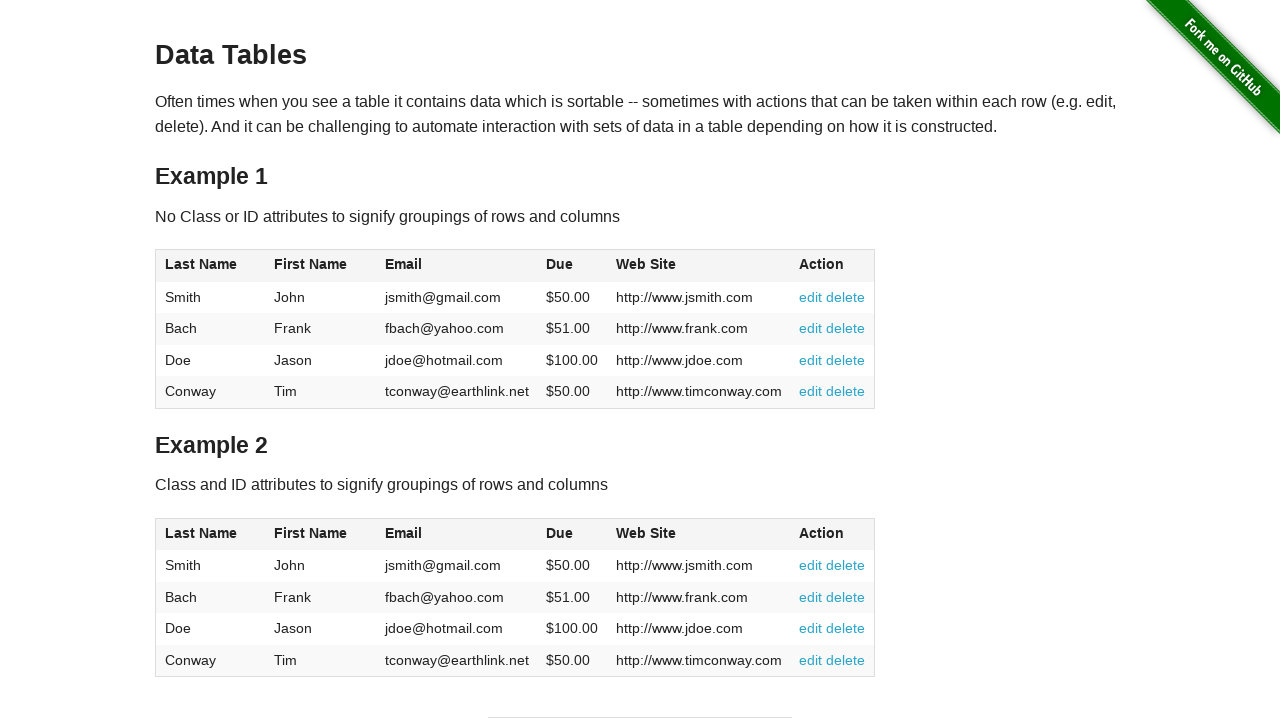

Clicked Due column header to sort ascending at (572, 266) on #table1 thead tr th:nth-of-type(4)
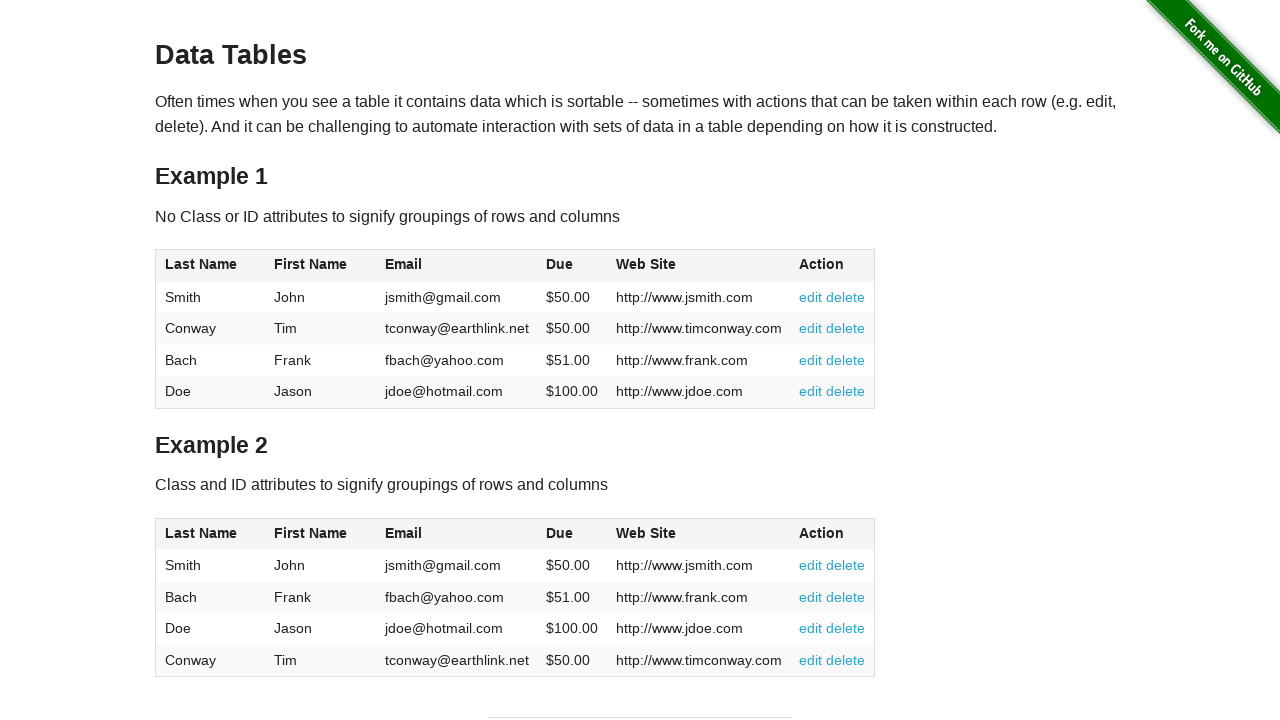

Clicked Due column header again to sort descending at (572, 266) on #table1 thead tr th:nth-of-type(4)
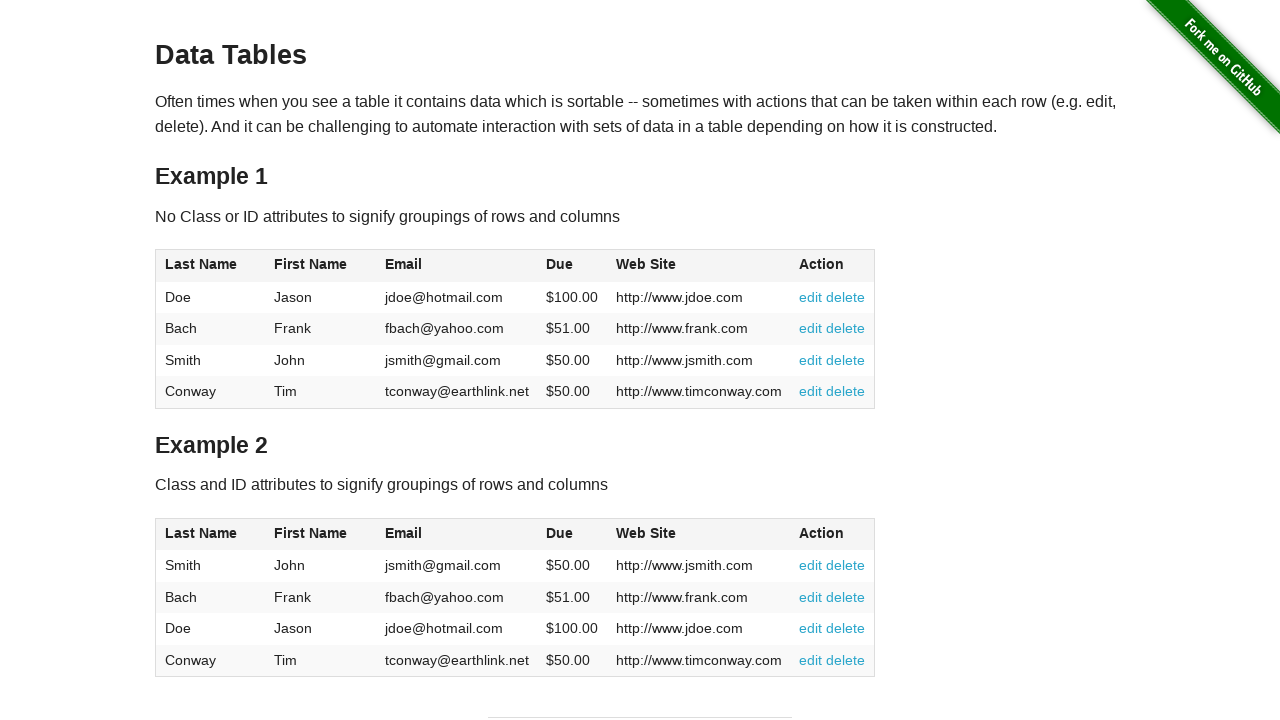

Table data loaded and sorted in descending order
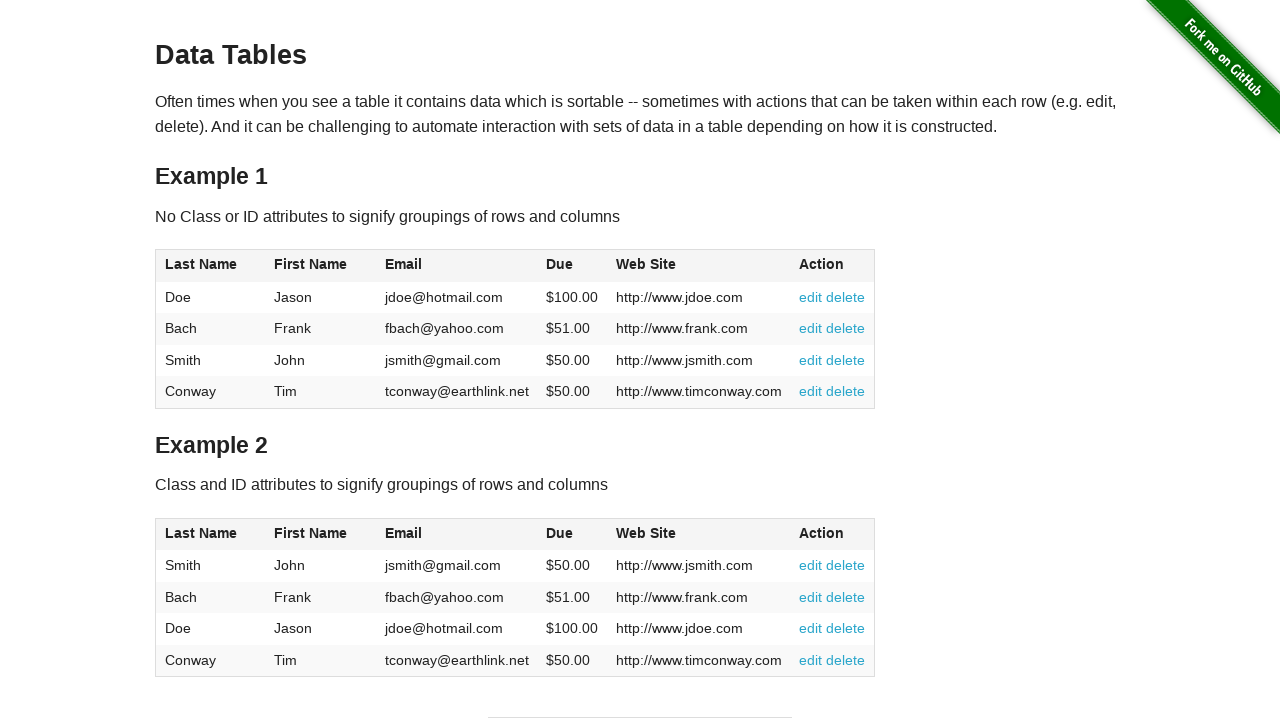

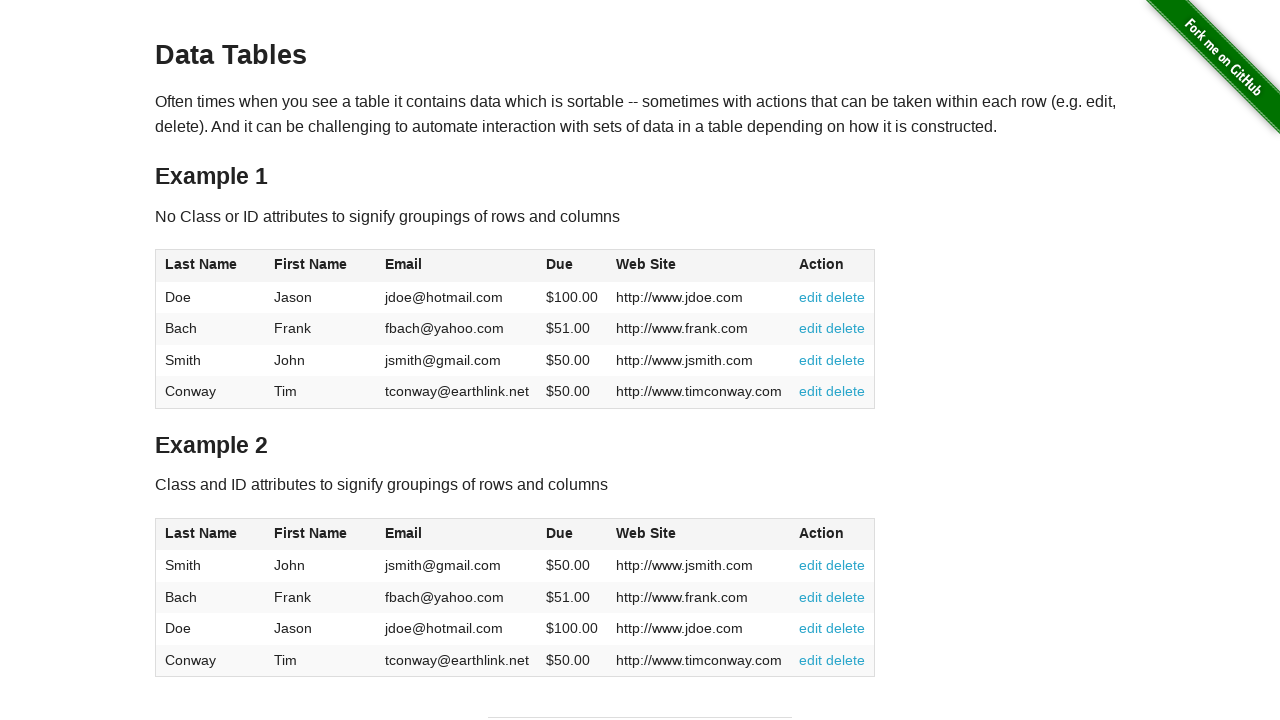